Tests handling multiple browser windows by clicking on TimeTable/Track menu, opening a new window, switching between windows, and navigating back to Home.

Starting URL: https://www.apsrtconline.in/

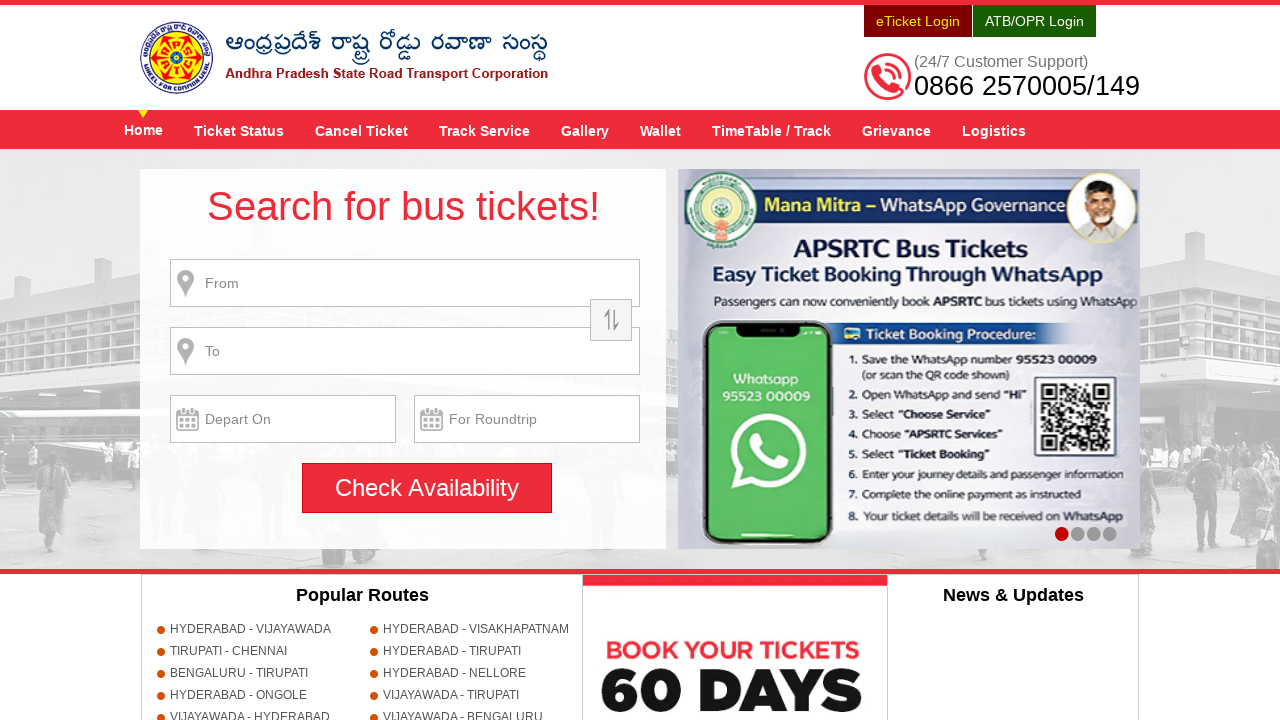

Clicked on TimeTable / Track menu at (772, 130) on a[title='TimeTable / Track']
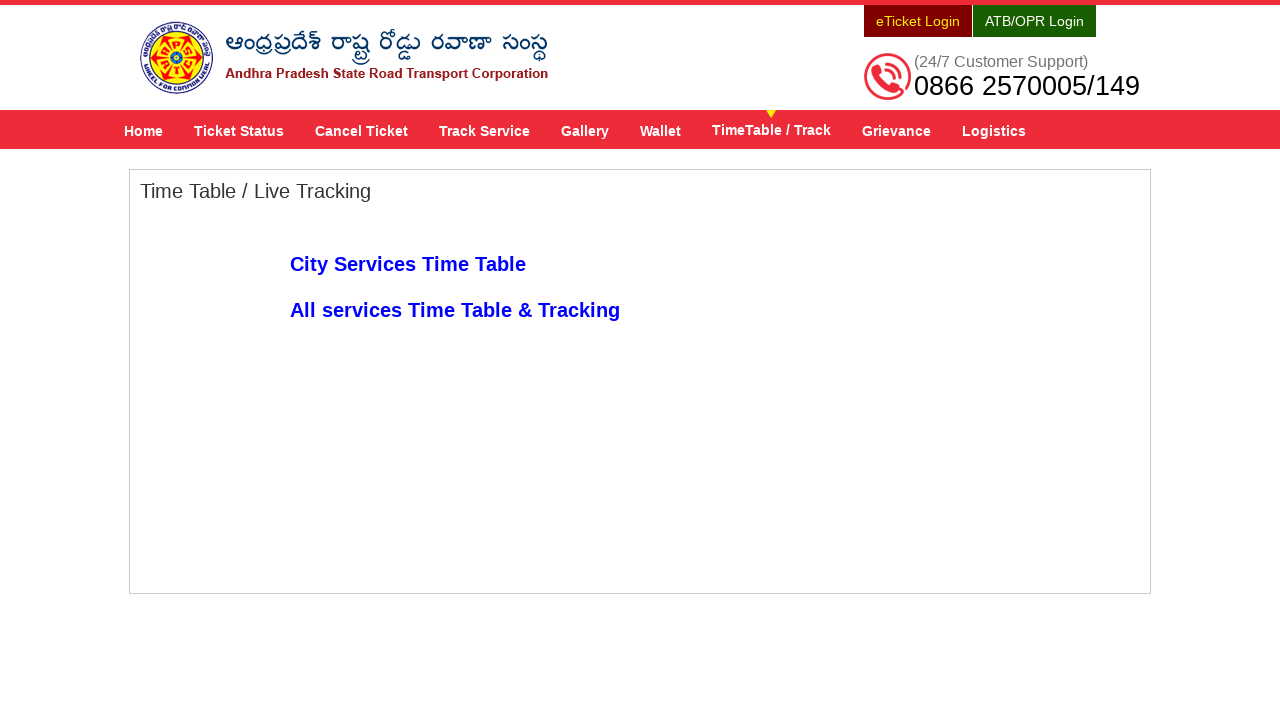

Clicked on 'All services Time Table & Tracking' link to open new window at (455, 310) on a:text('All services Time Table & Tracking')
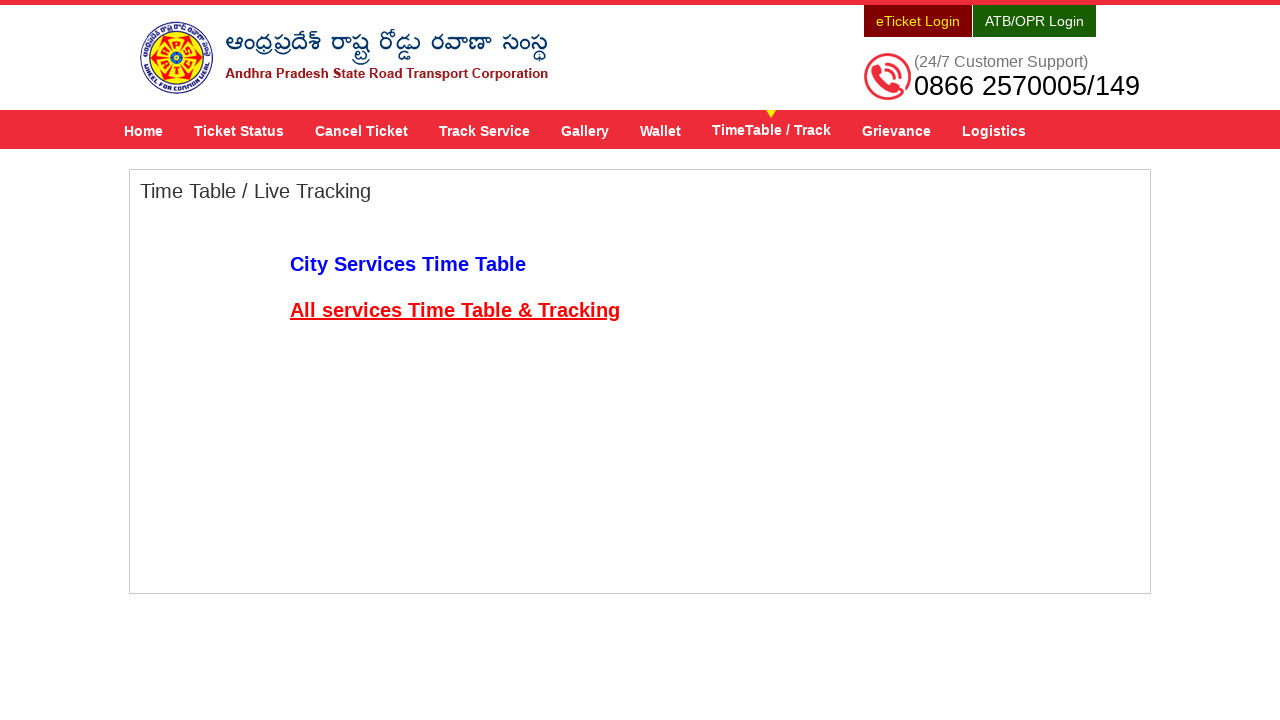

Retrieved new window instance
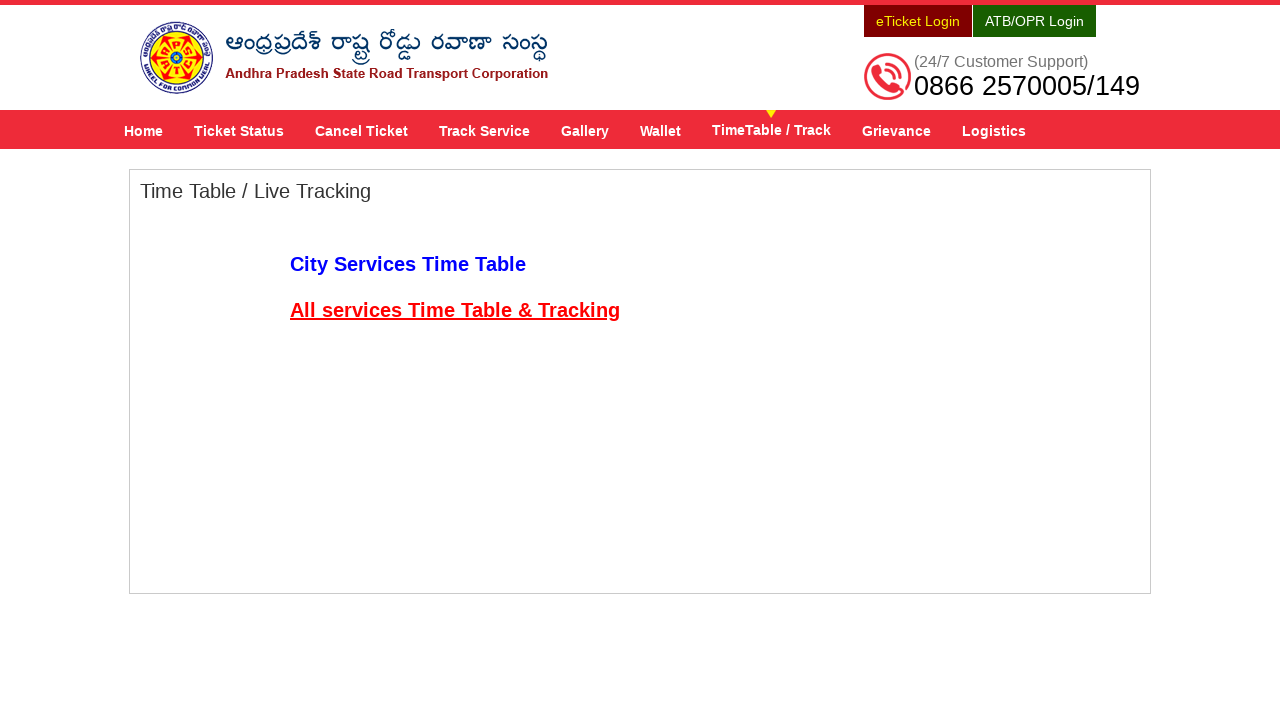

New window finished loading
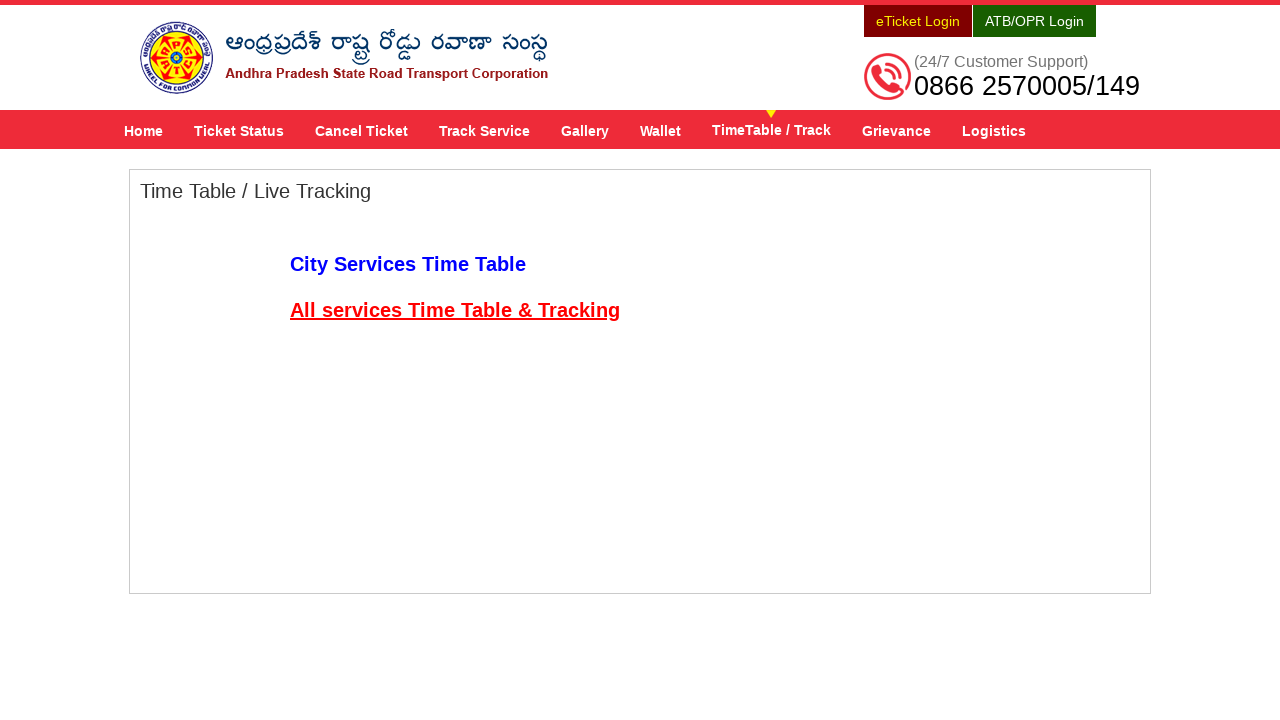

Retrieved second window title: APSRTC LIVE TRACK
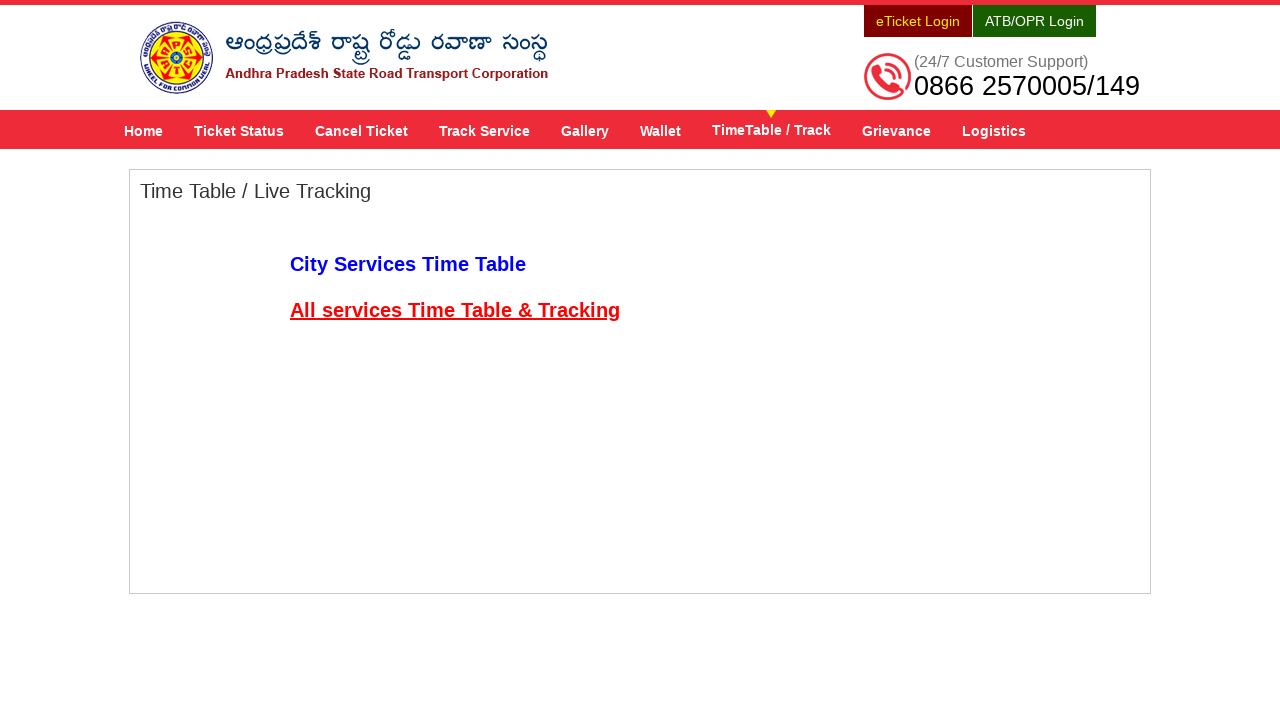

Closed the new window
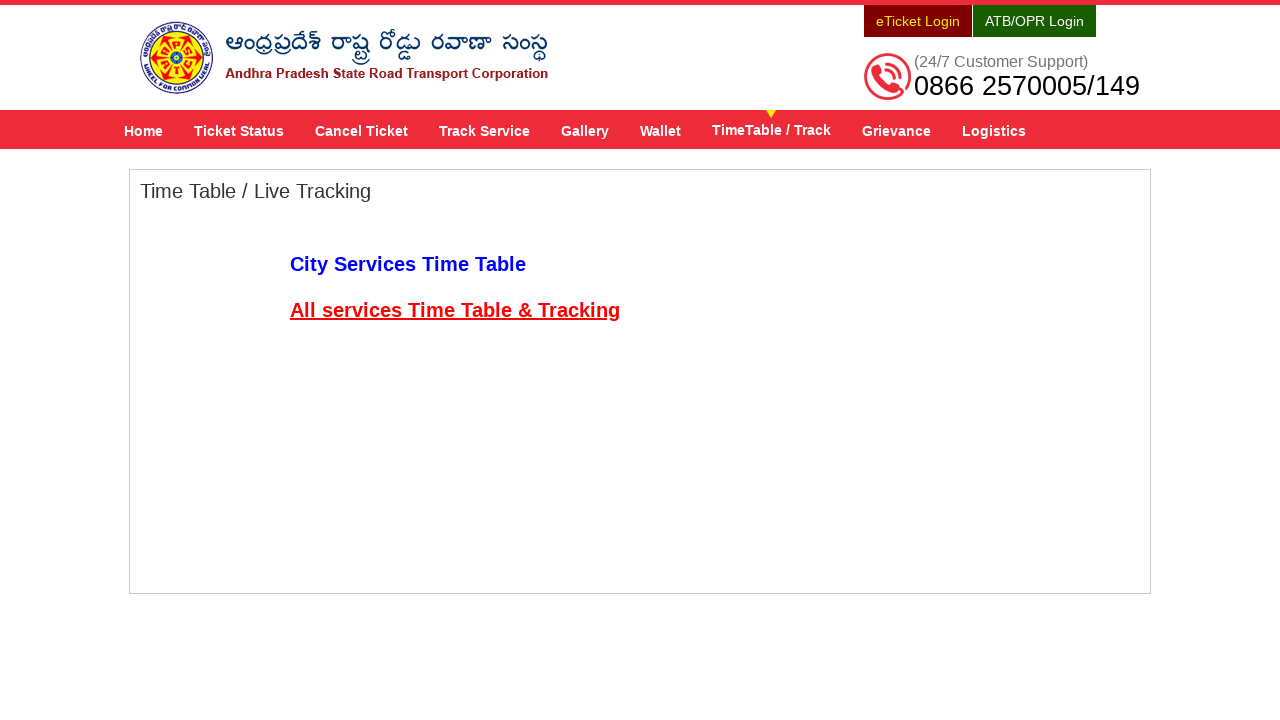

Clicked Home link on original page at (144, 130) on a:text('Home')
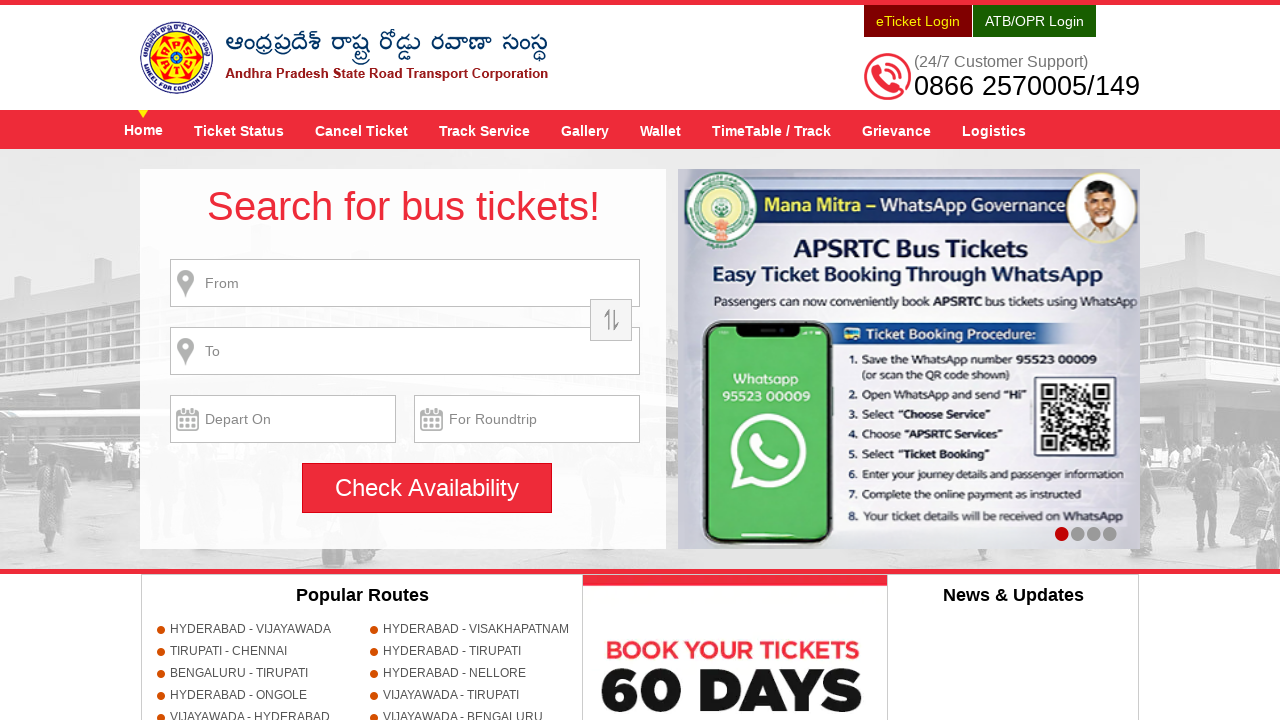

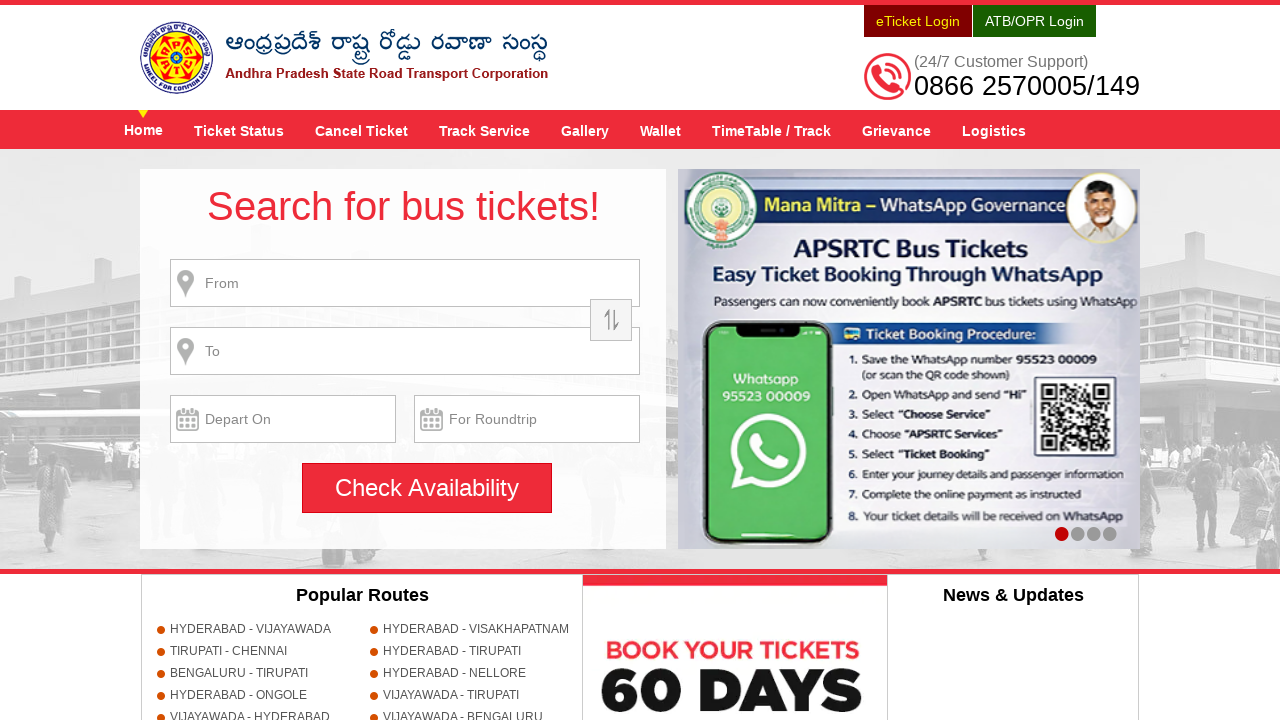